Tests checkbox functionality by verifying initial states of two checkboxes, clicking checkbox 1 to select it, then clicking checkbox 2 to deselect it, and verifying the final states of both checkboxes.

Starting URL: https://the-internet.herokuapp.com/checkboxes

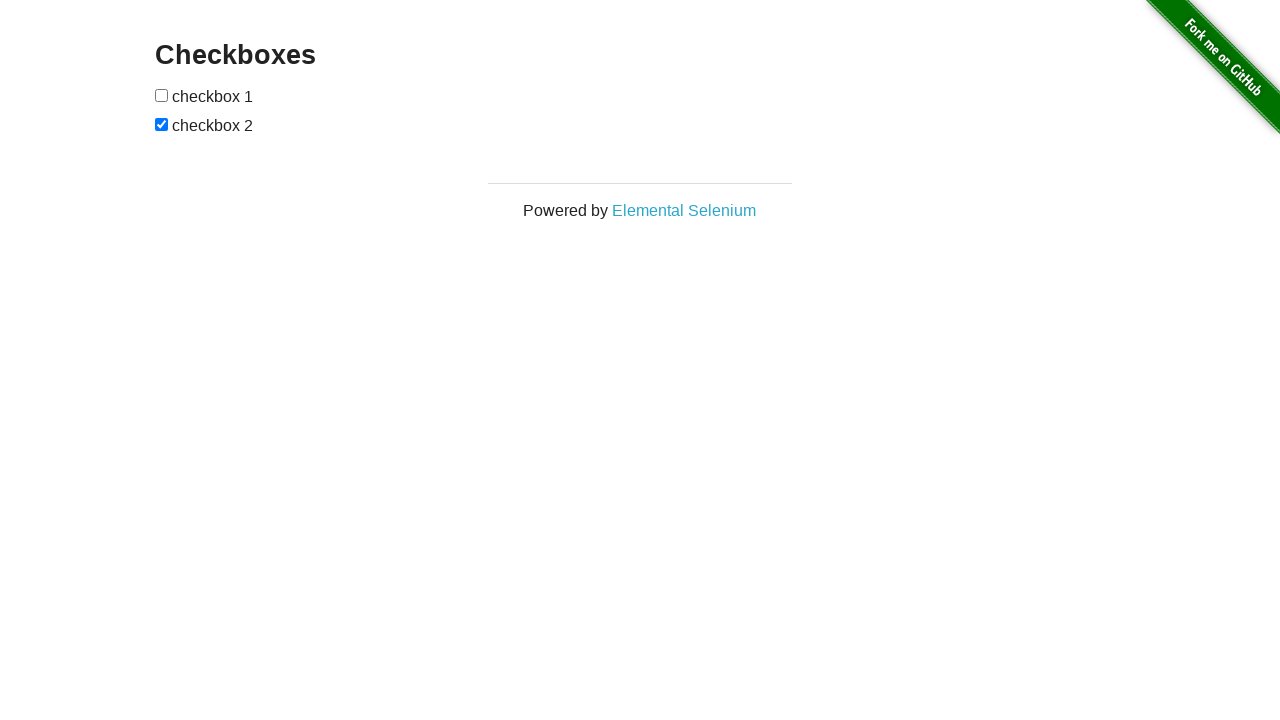

Waited for checkboxes to load on the page
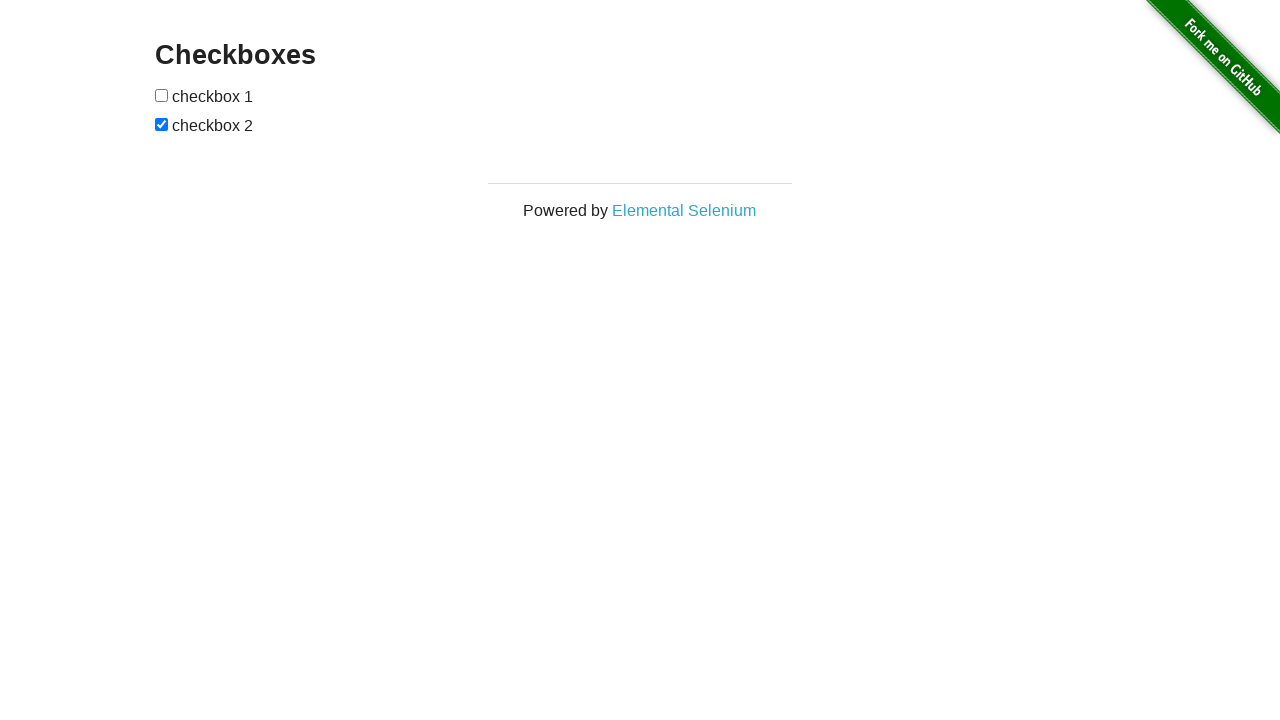

Located first checkbox element
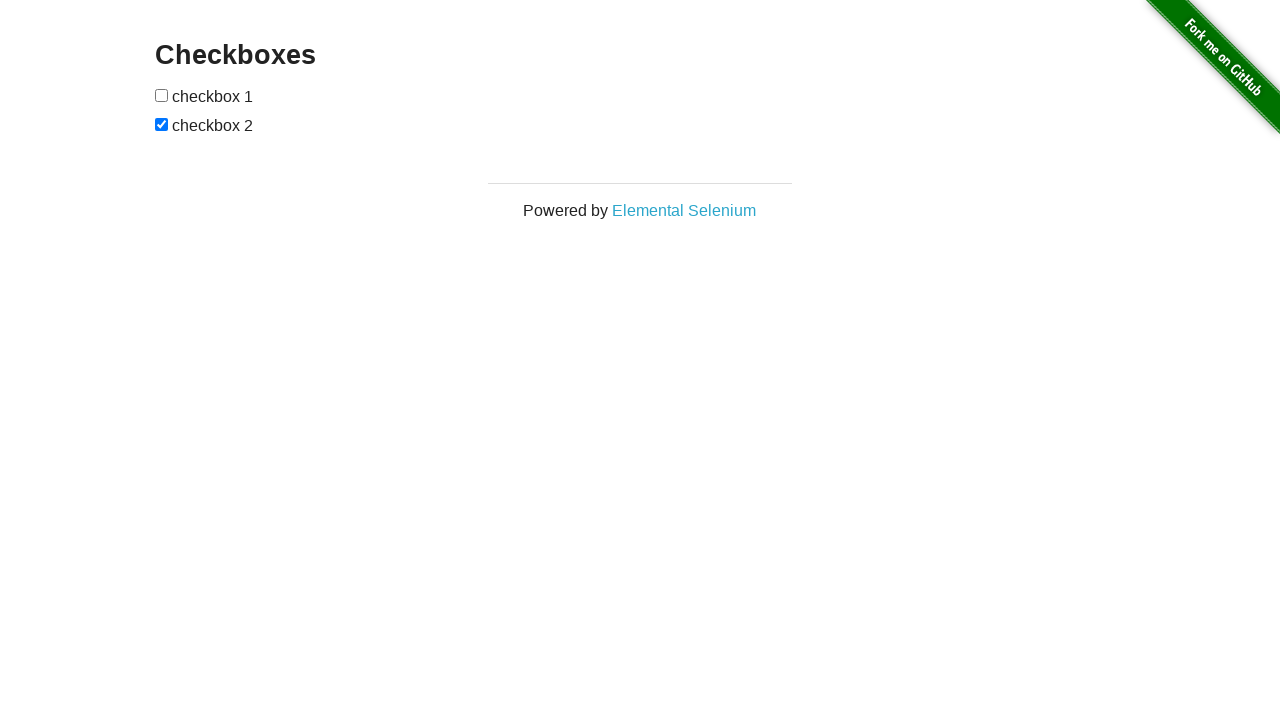

Located second checkbox element
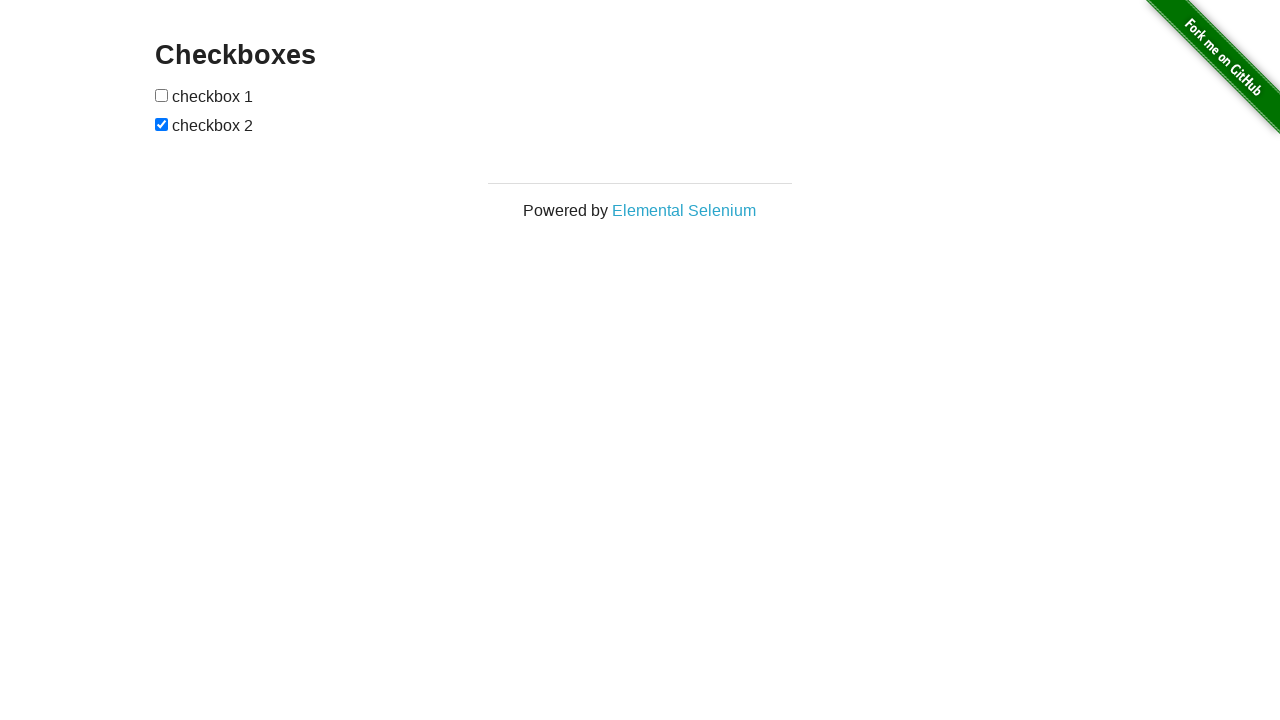

Verified checkbox 1 is not selected initially
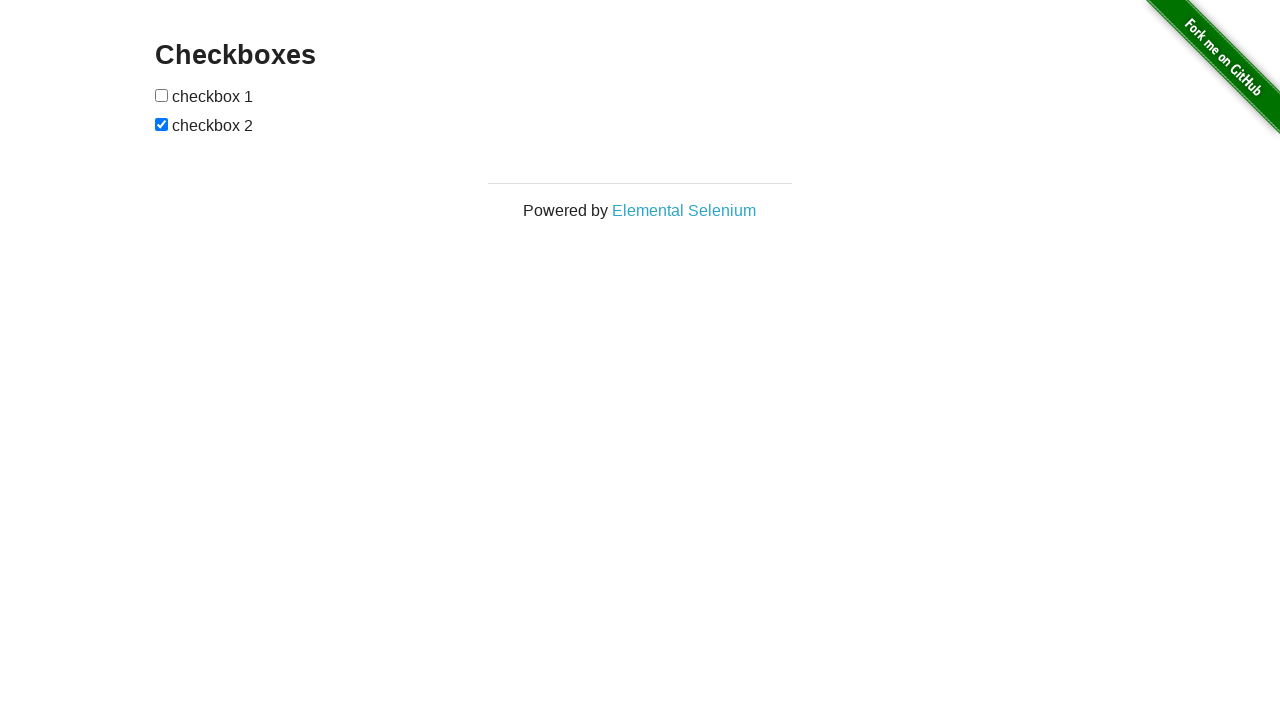

Verified checkbox 2 is selected initially
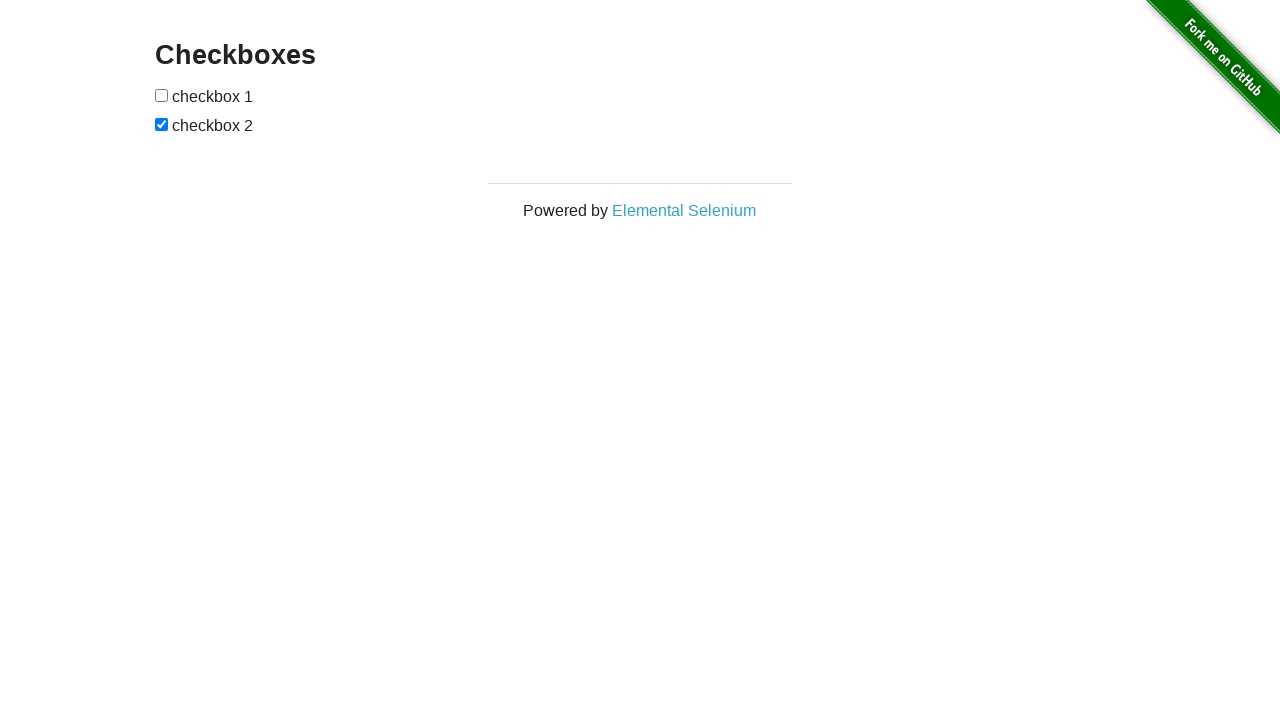

Clicked checkbox 1 to select it at (162, 95) on (//input[@type='checkbox'])[1]
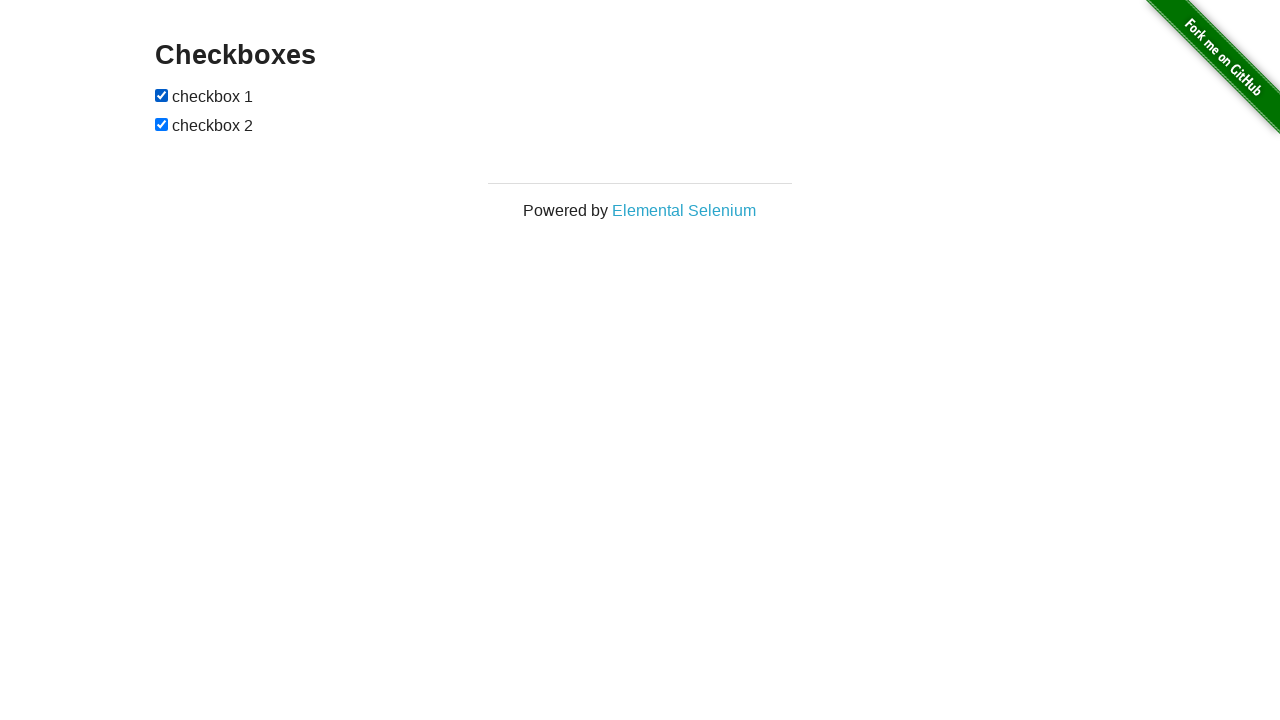

Verified checkbox 1 is now selected
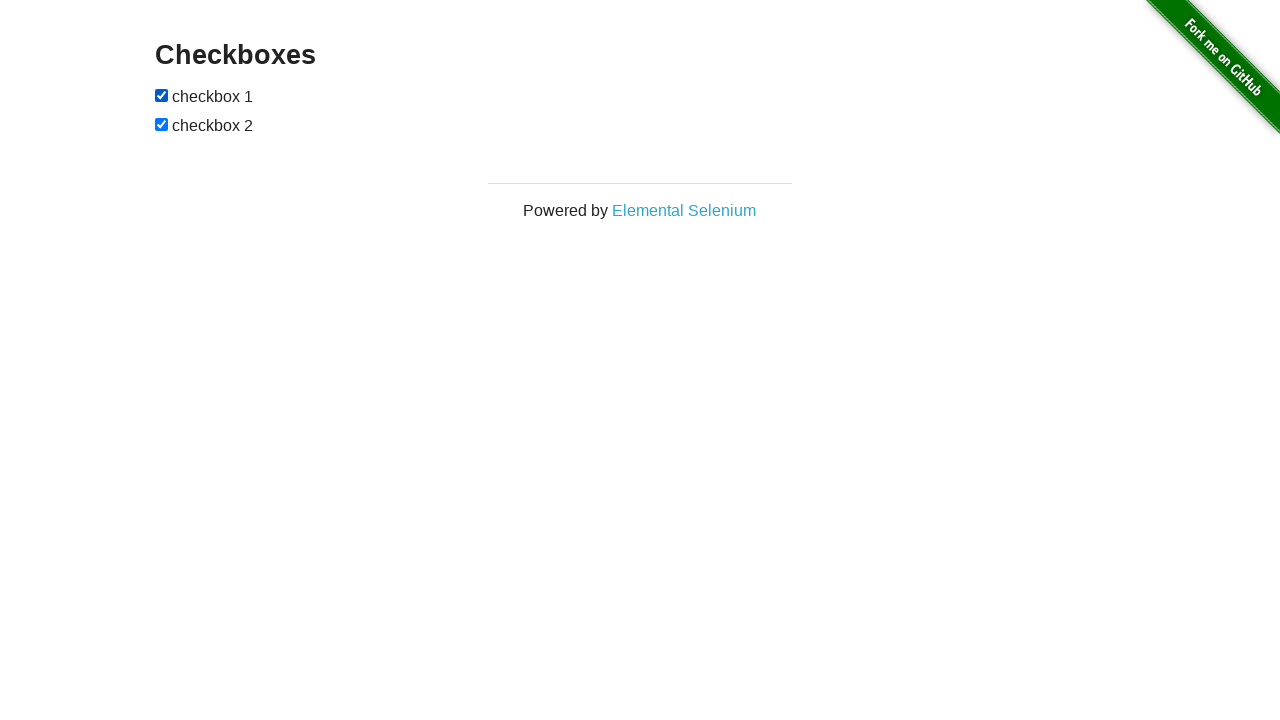

Verified checkbox 2 is still selected
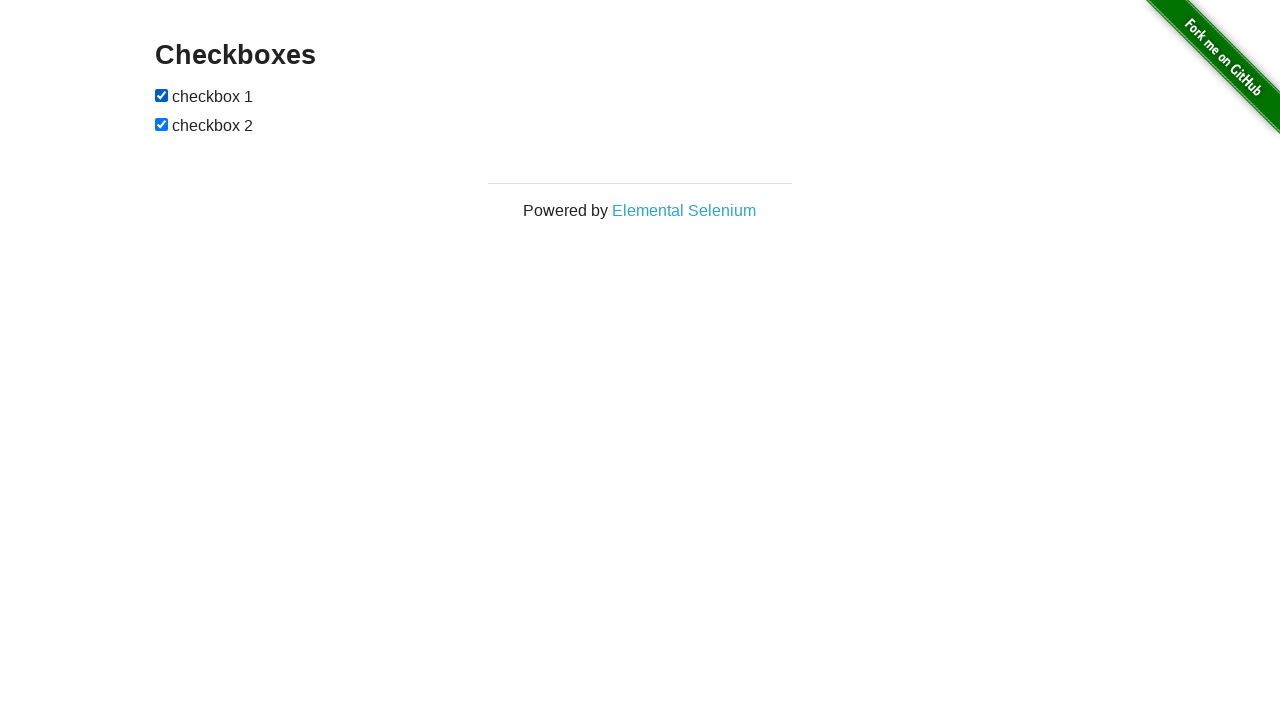

Clicked checkbox 2 to deselect it at (162, 124) on (//input[@type='checkbox'])[2]
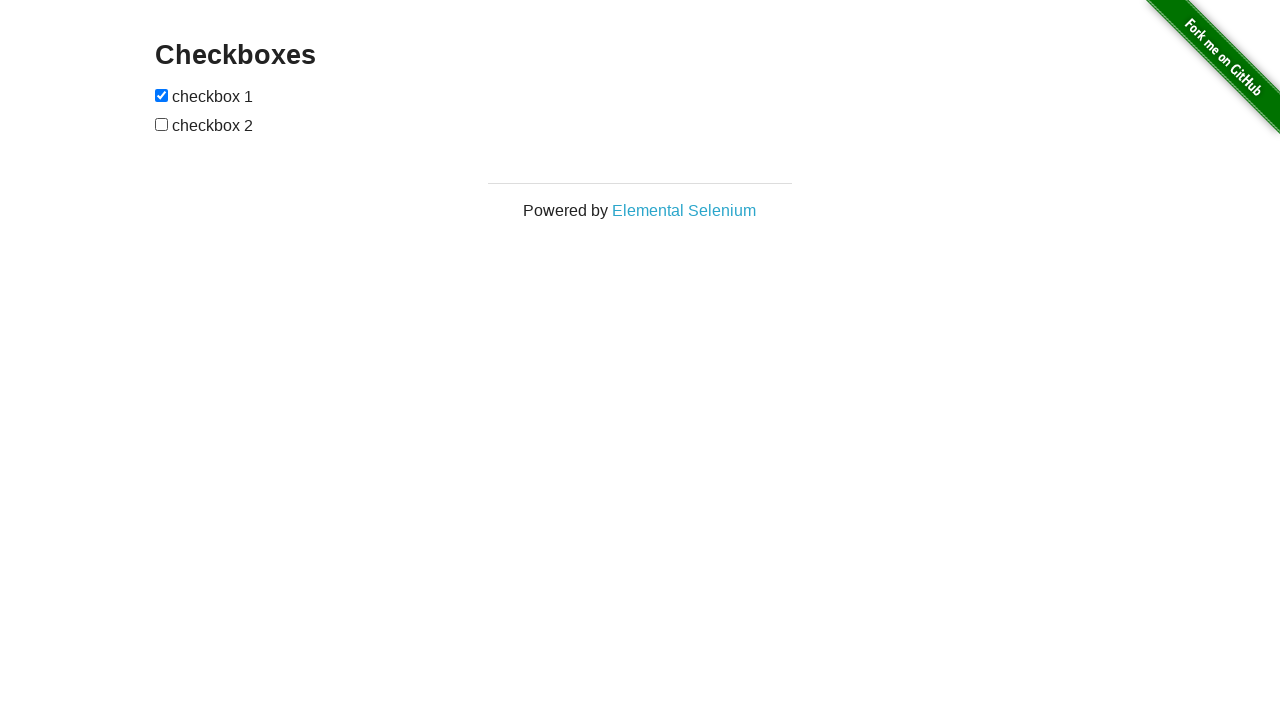

Verified checkbox 1 is still selected
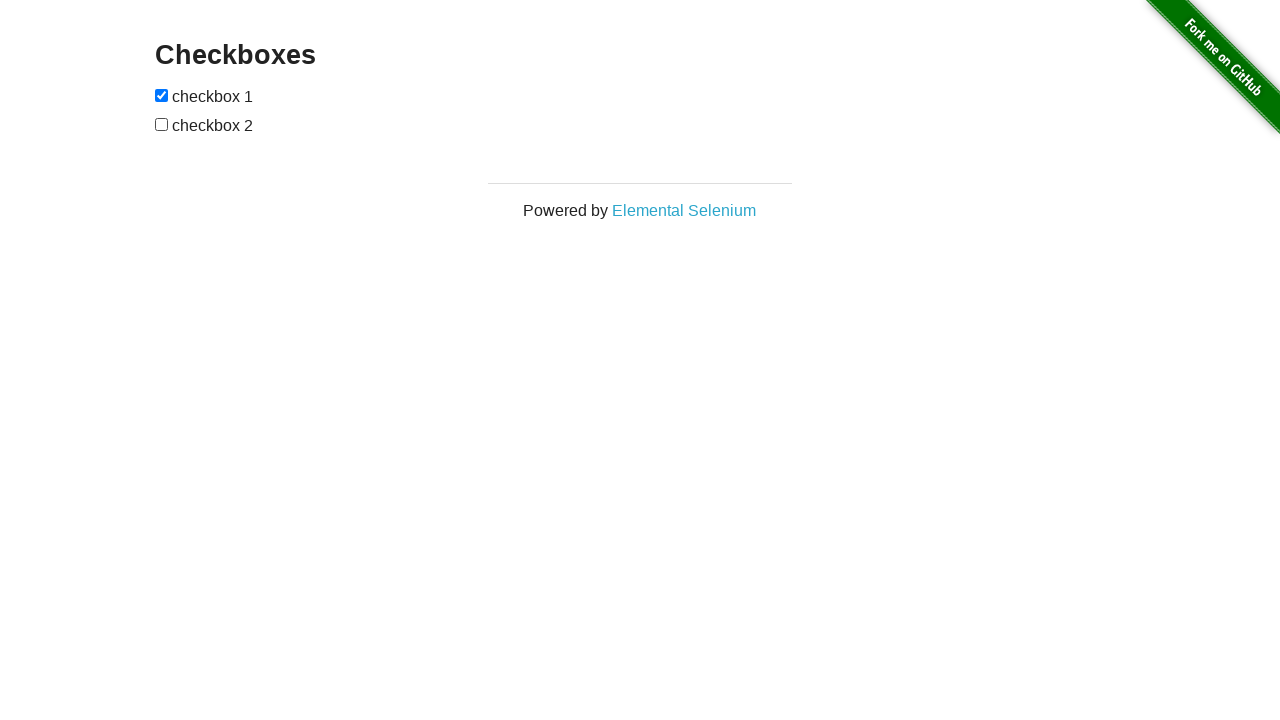

Verified checkbox 2 is now deselected
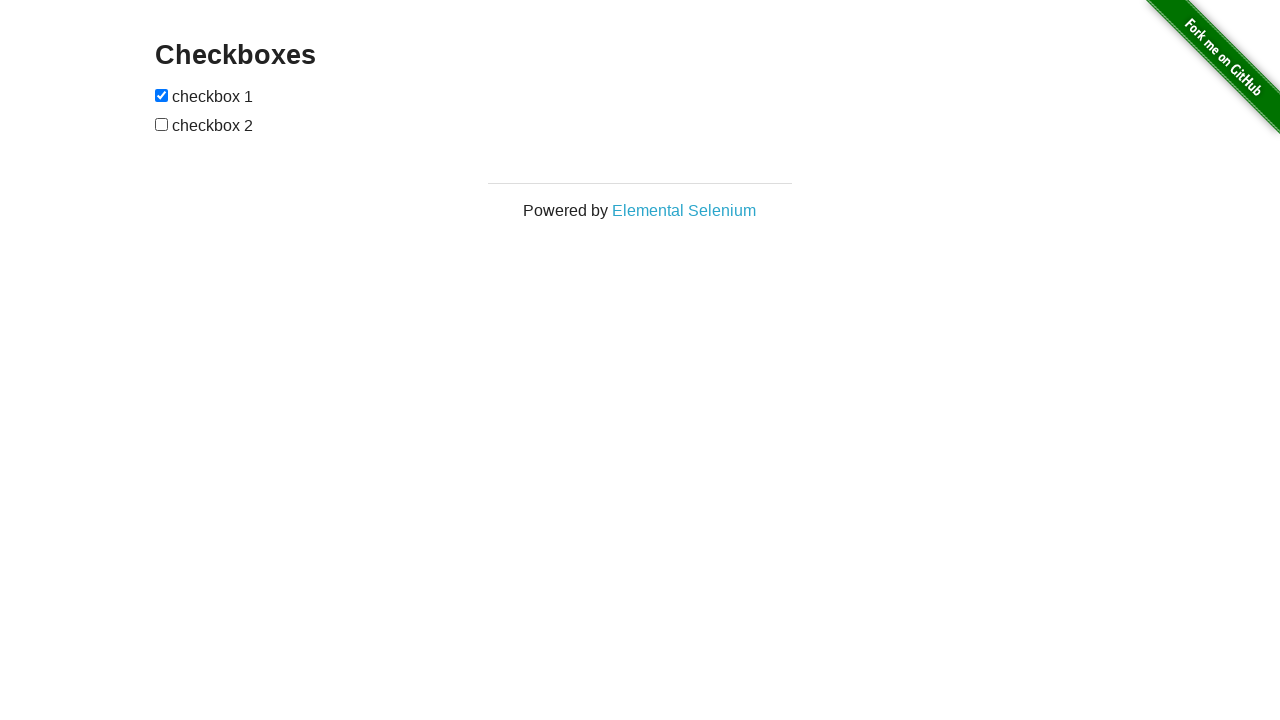

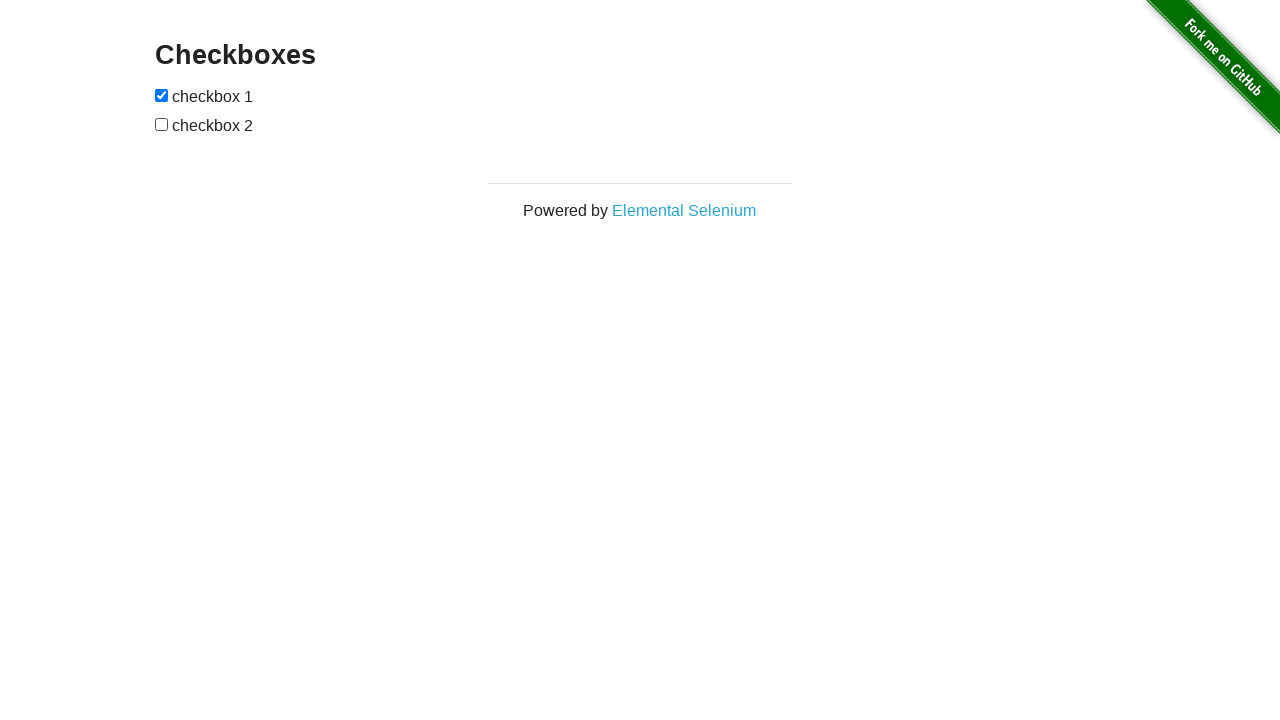